Tests dropdown selection functionality on a registration page by selecting values from multiple dropdown menus including Skills, Technical Skills, Country, and Religion fields.

Starting URL: https://grotechminds.com/registration/

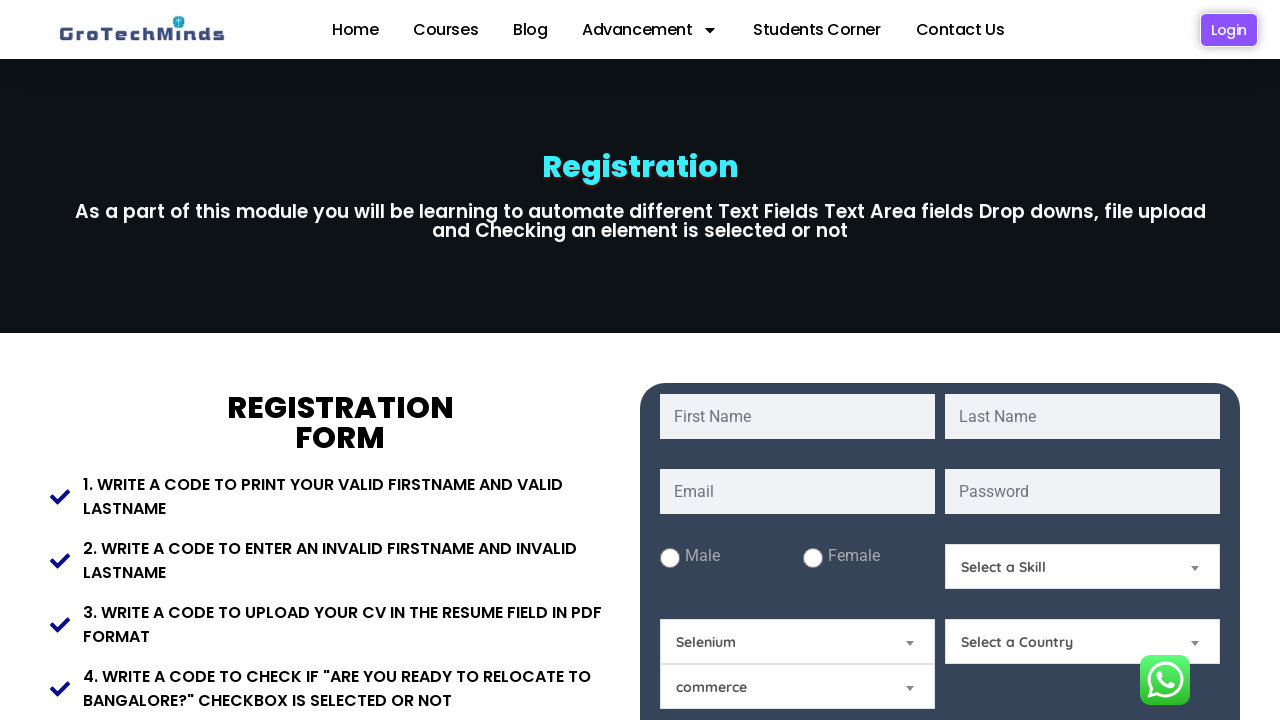

Selected 'select1' from Skills dropdown on #Skills
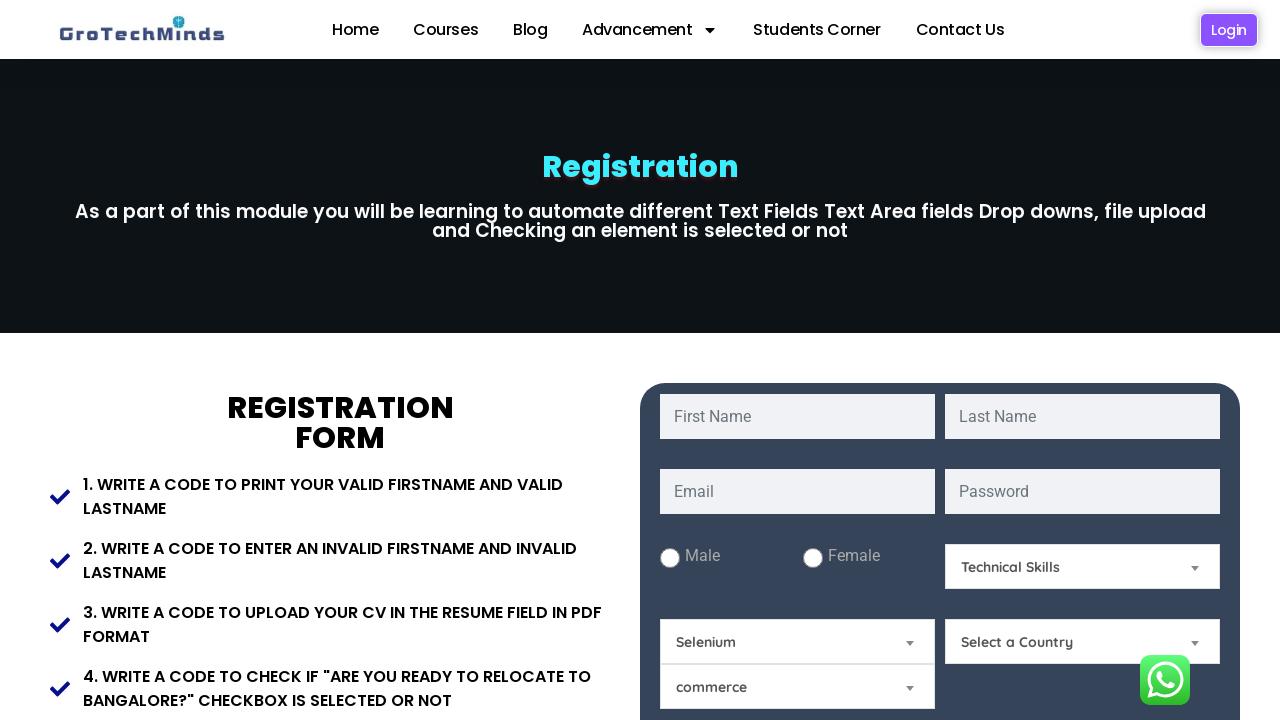

Selected 'Core Java' from Technical Skills dropdown on #technicalskills
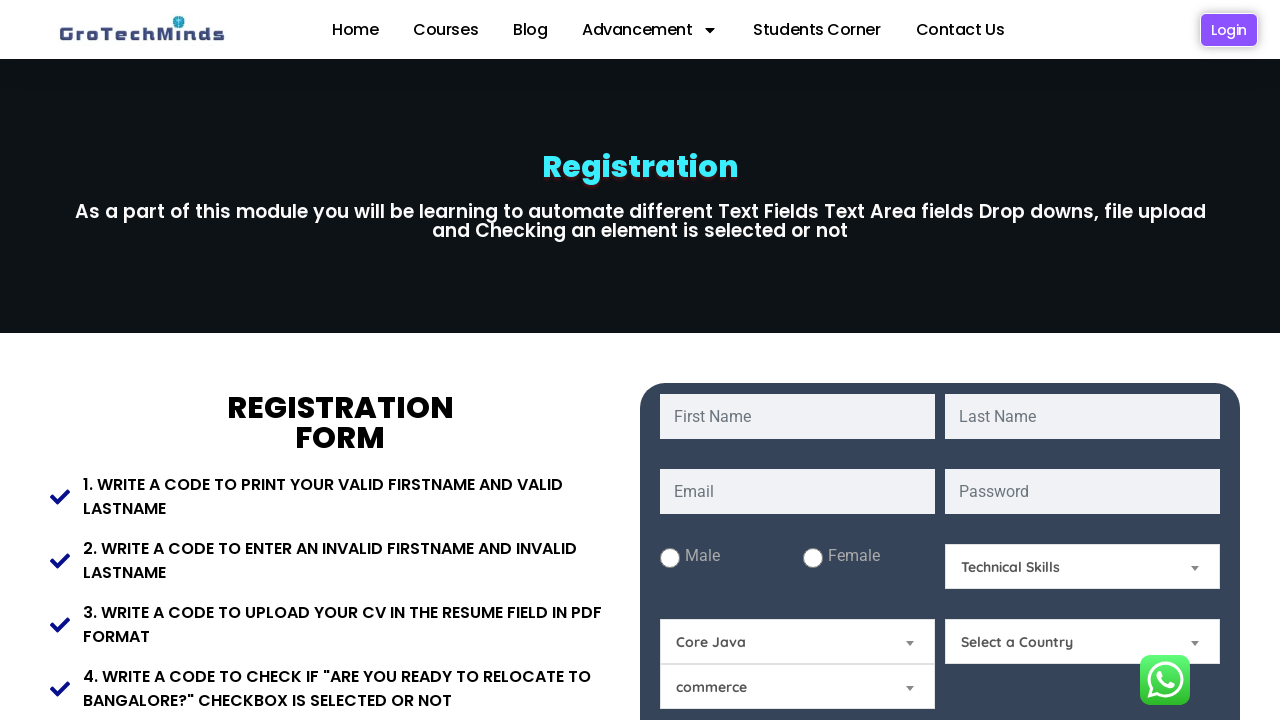

Selected 'India' from Country dropdown on #Country
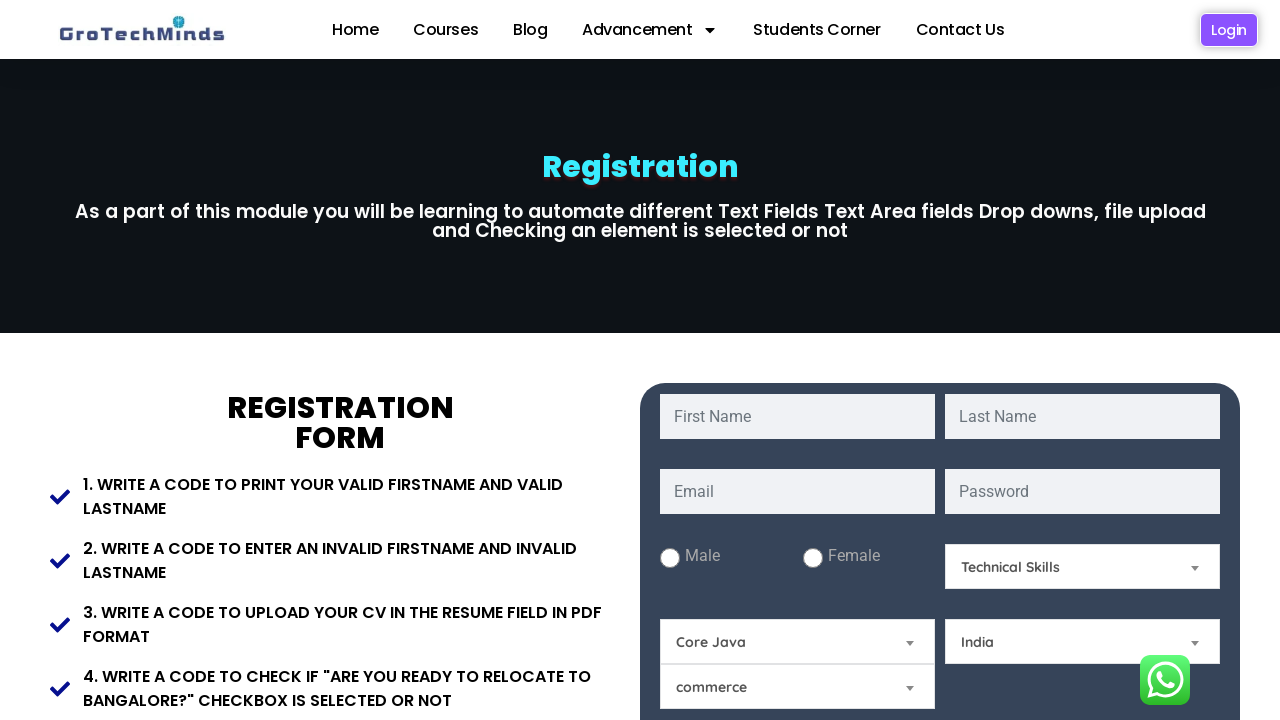

Selected 'Hindu' from Religion dropdown on #Relegion
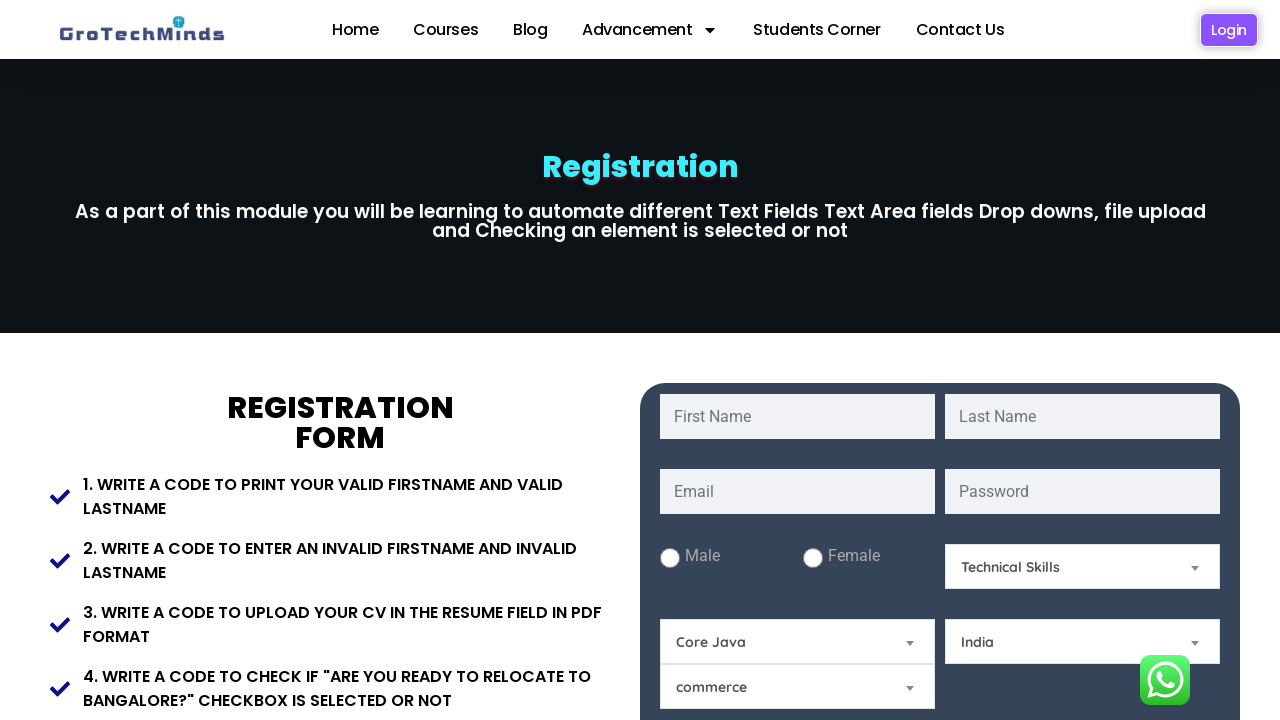

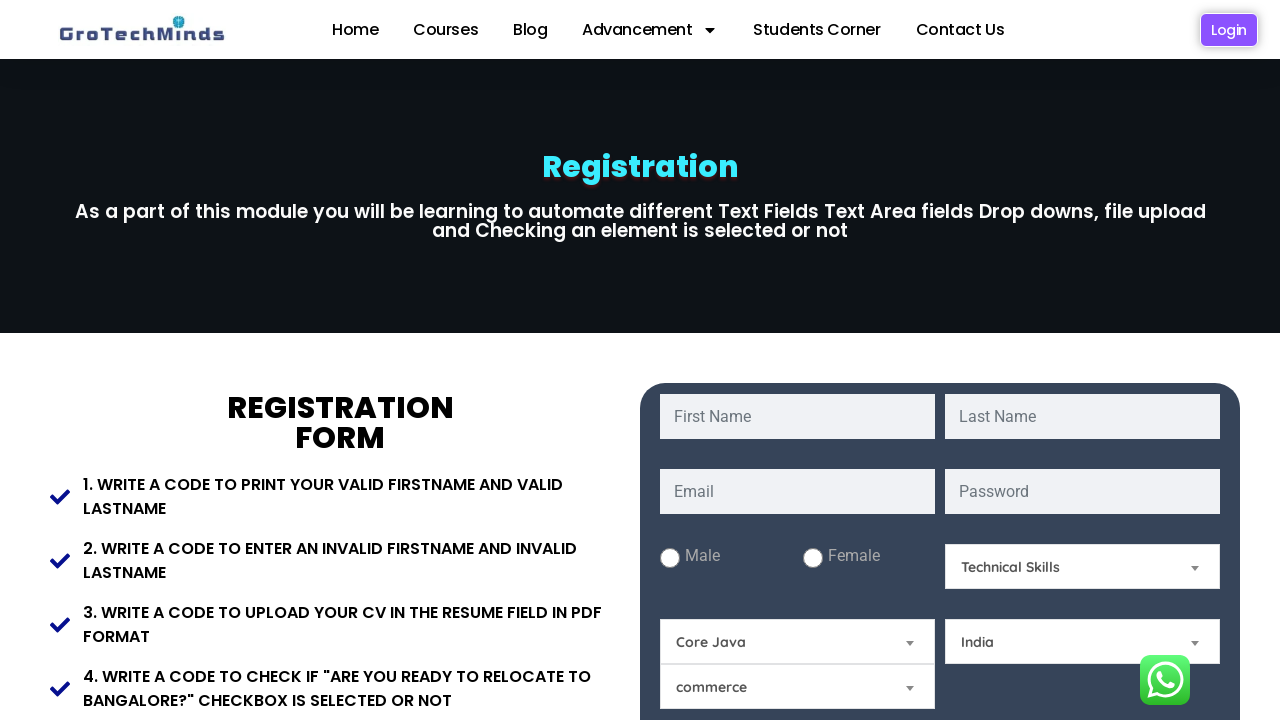